Navigates to a practice site, clicks through to a simple form demo, enters text in a textbox and clicks the show message button

Starting URL: http://syntaxprojects.com

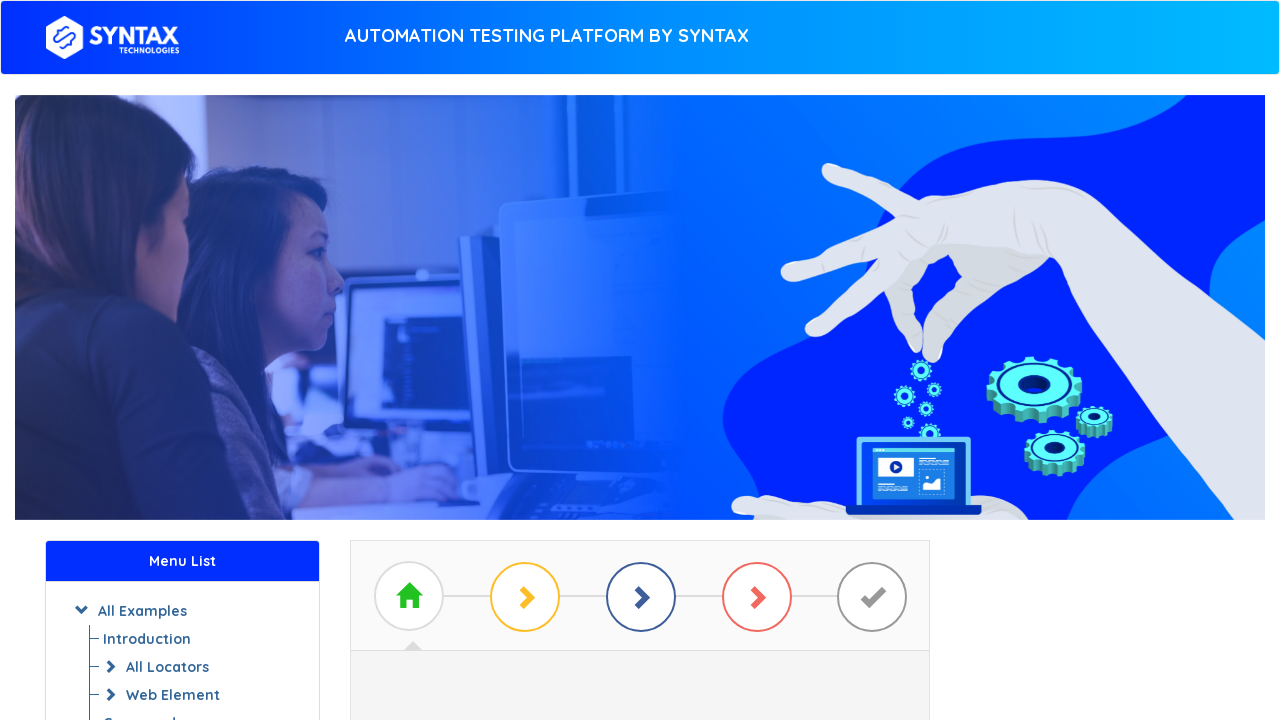

Navigated to http://syntaxprojects.com
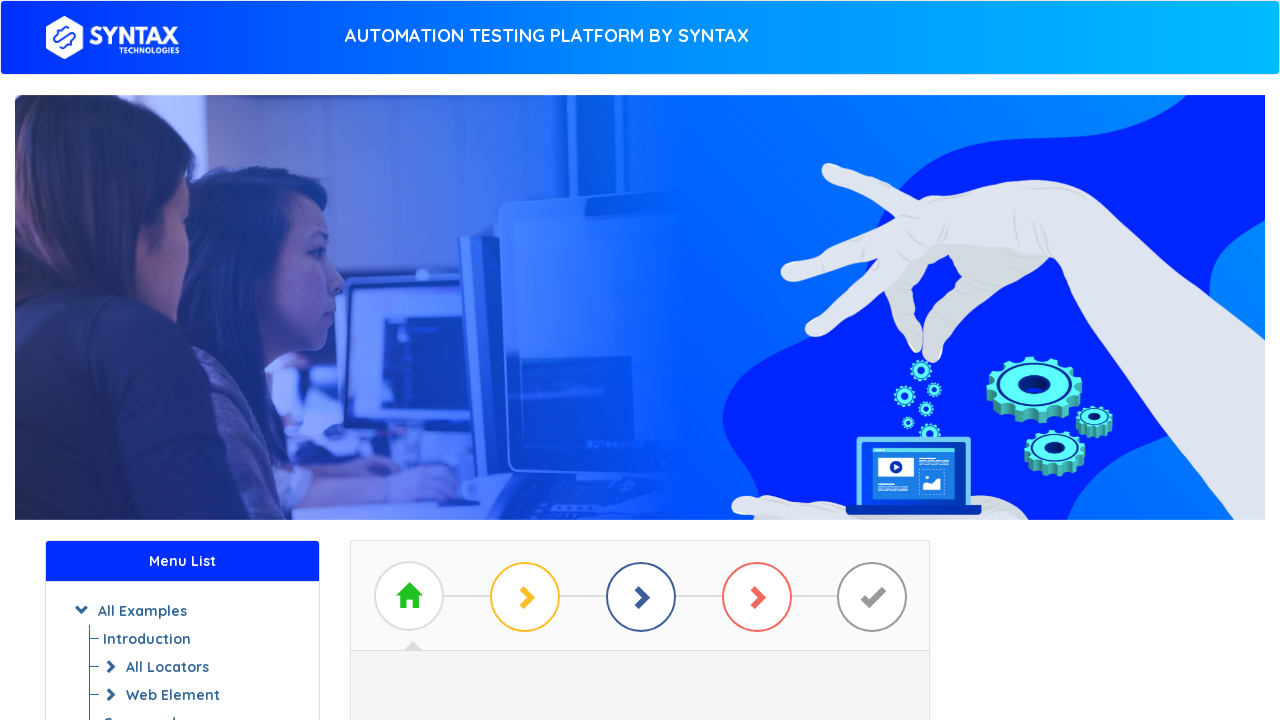

Clicked Start Practicing button at (640, 372) on a#btn_basic_example
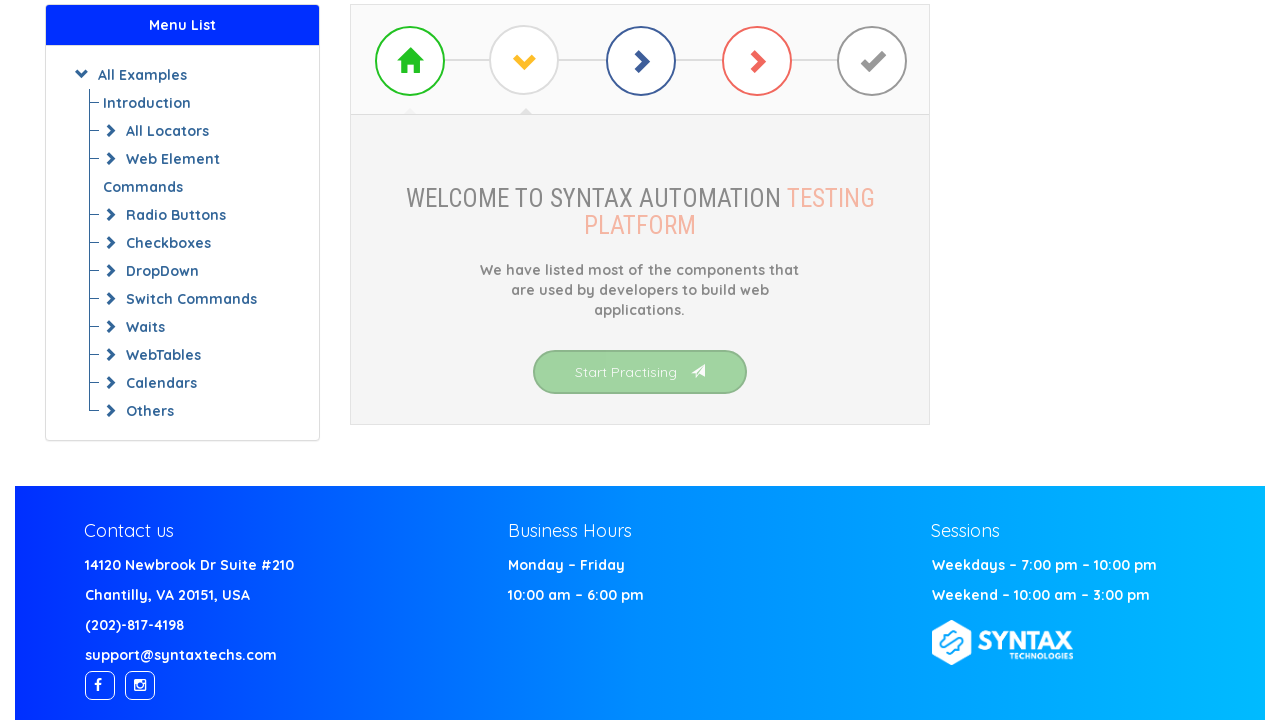

Clicked Simple Form Demo link at (640, 373) on xpath=//a[text() = 'Check Box Demo']/preceding-sibling::a
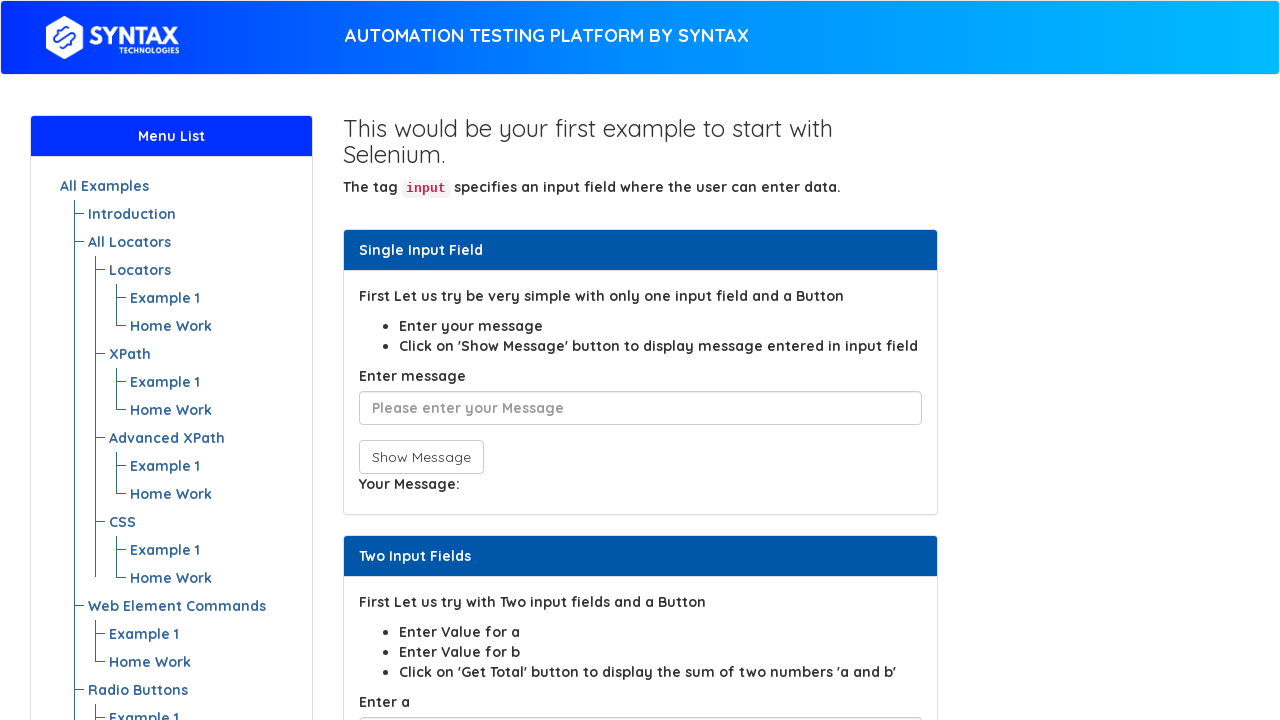

Entered 'Sameer loves Absolute xpath' in textbox on input[placeholder ^= 'Please enter']
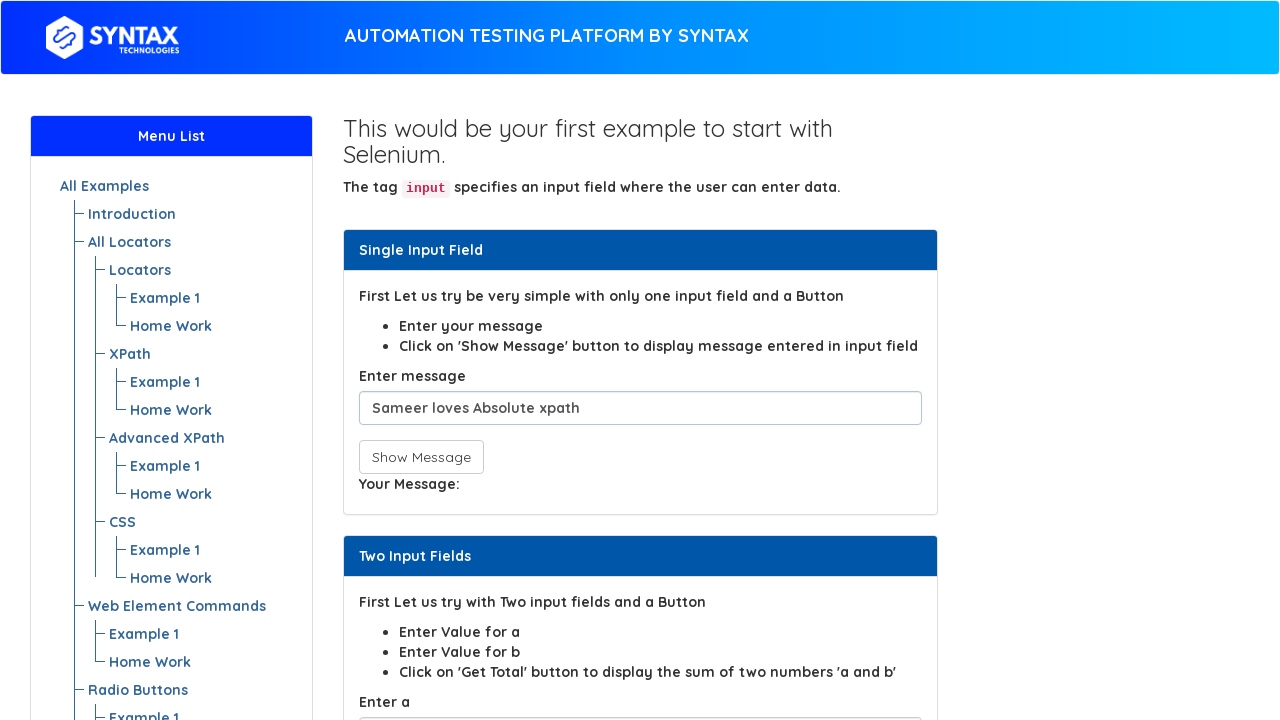

Clicked Show Message button at (421, 457) on button[onclick *= 'show']
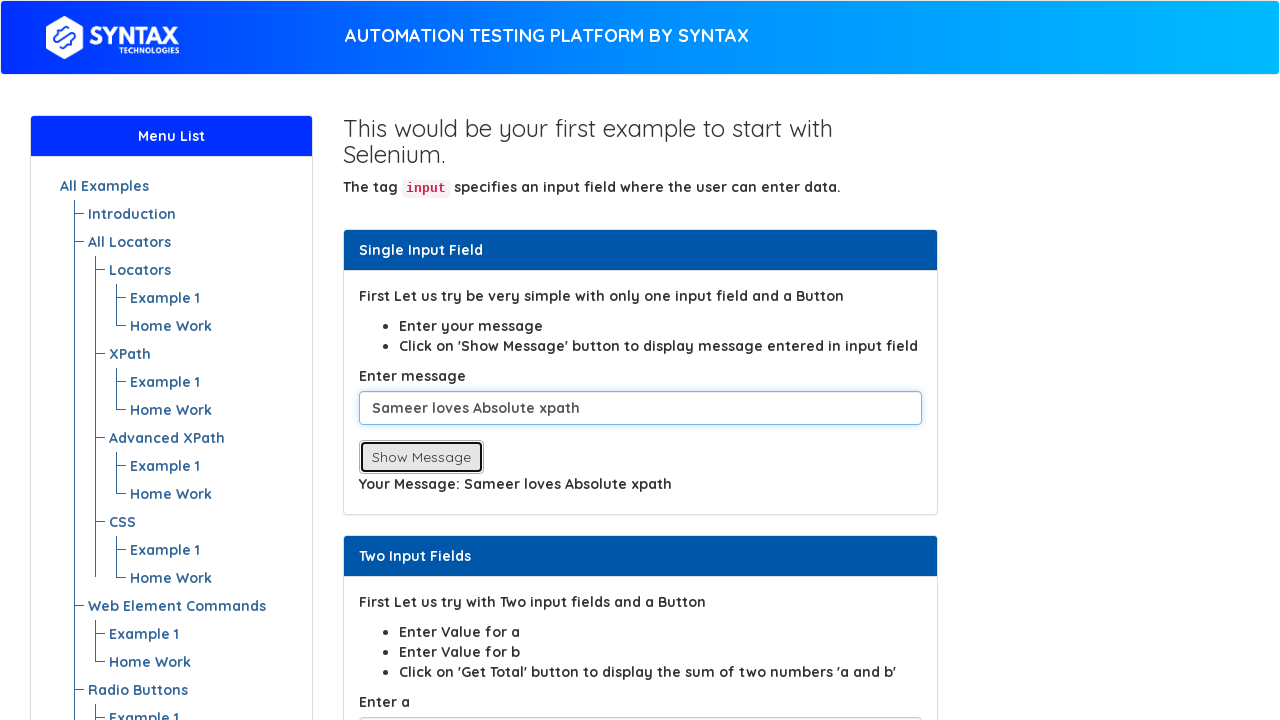

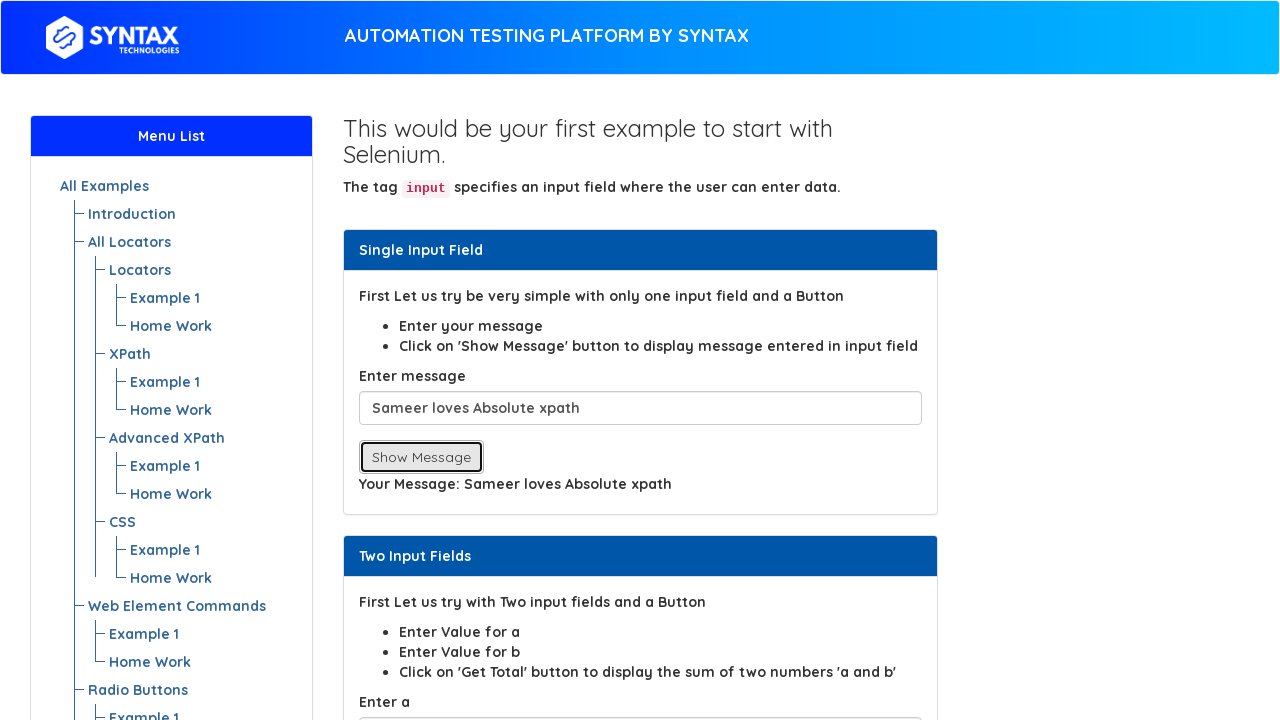